Tests password validation by entering different types of characters and verifying password strength indicators

Starting URL: https://login.mailchimp.com/signup/

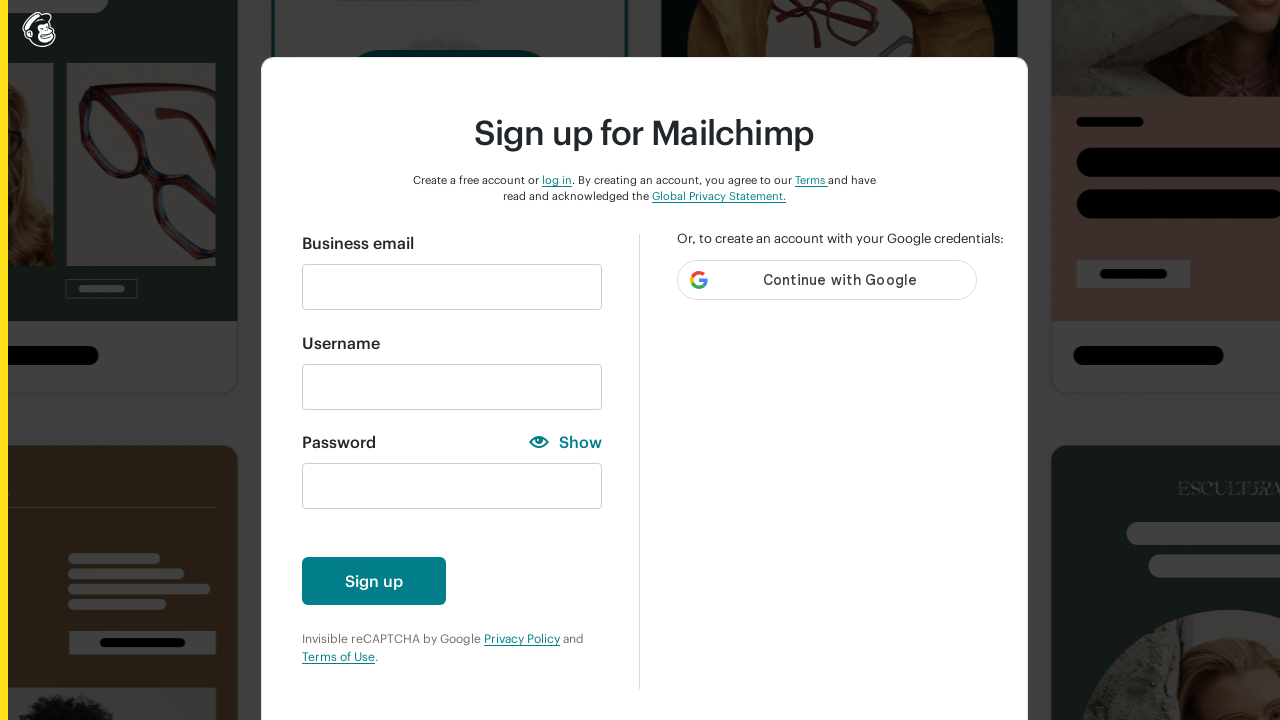

Filled email field with 'trangdth.20292@gmail.com' on #email
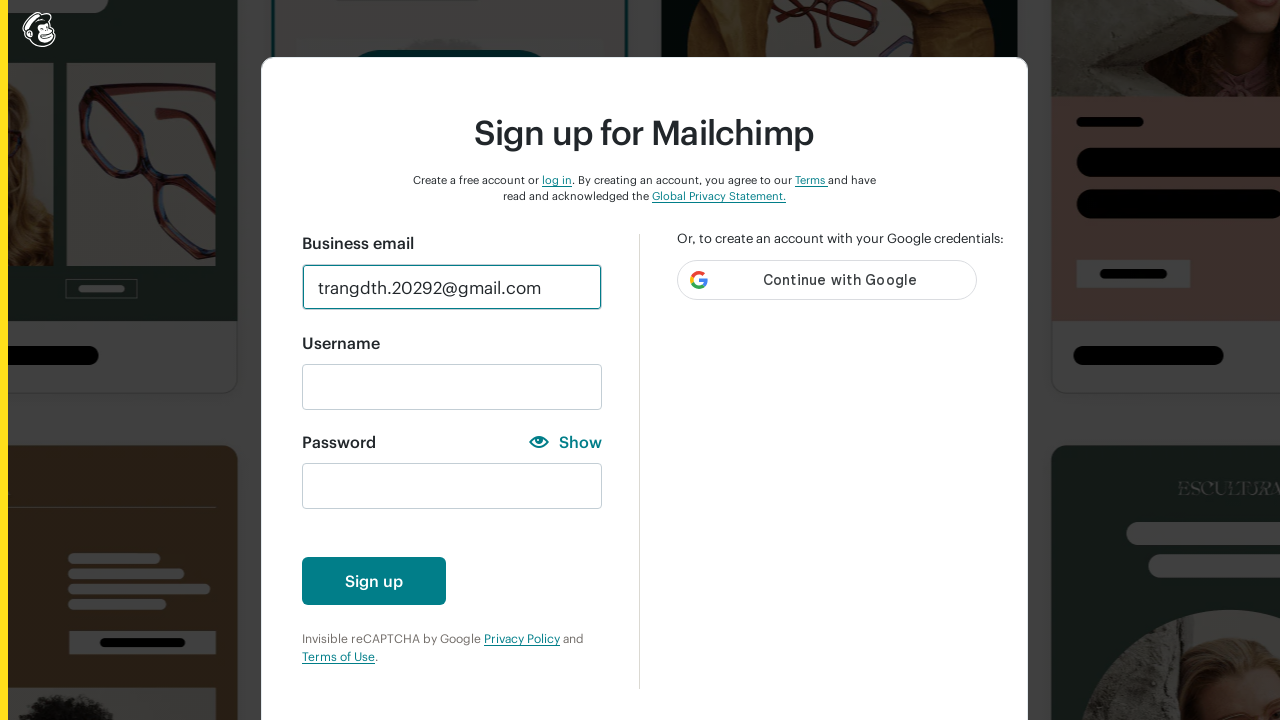

Entered lowercase characters 'abc' in password field on #new_password
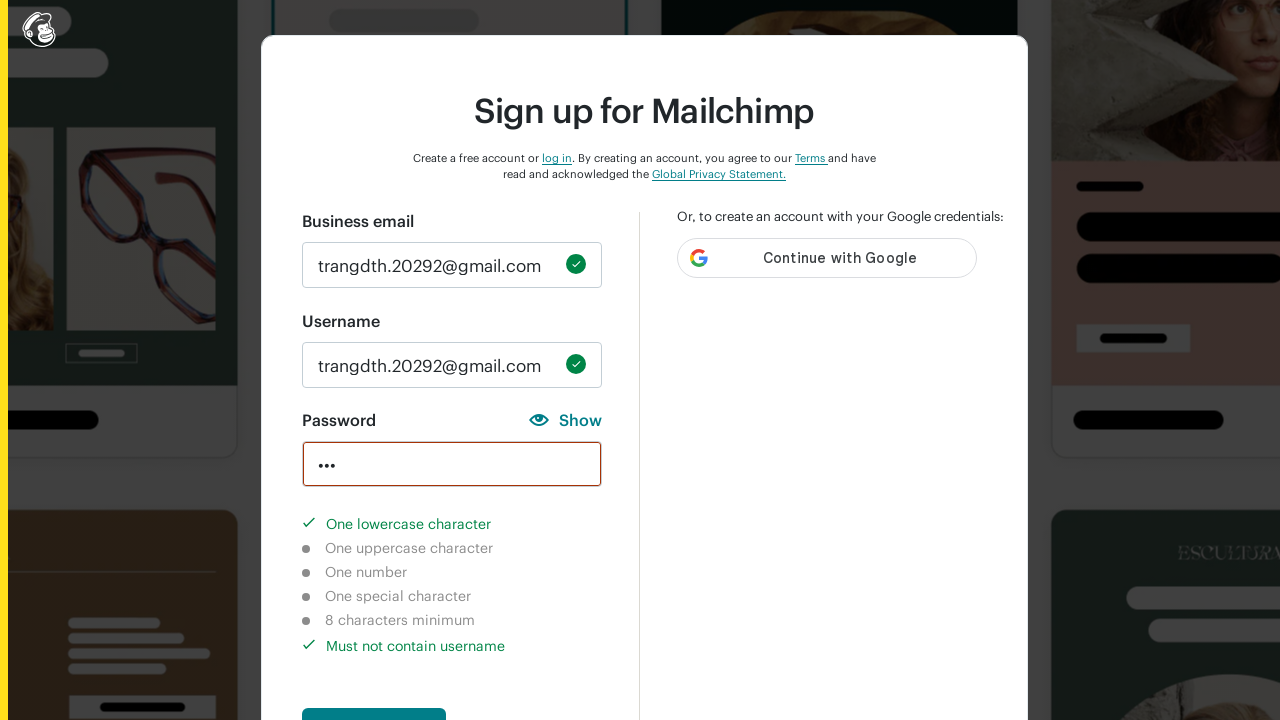

Waited 3000ms to observe password strength indicator for lowercase characters
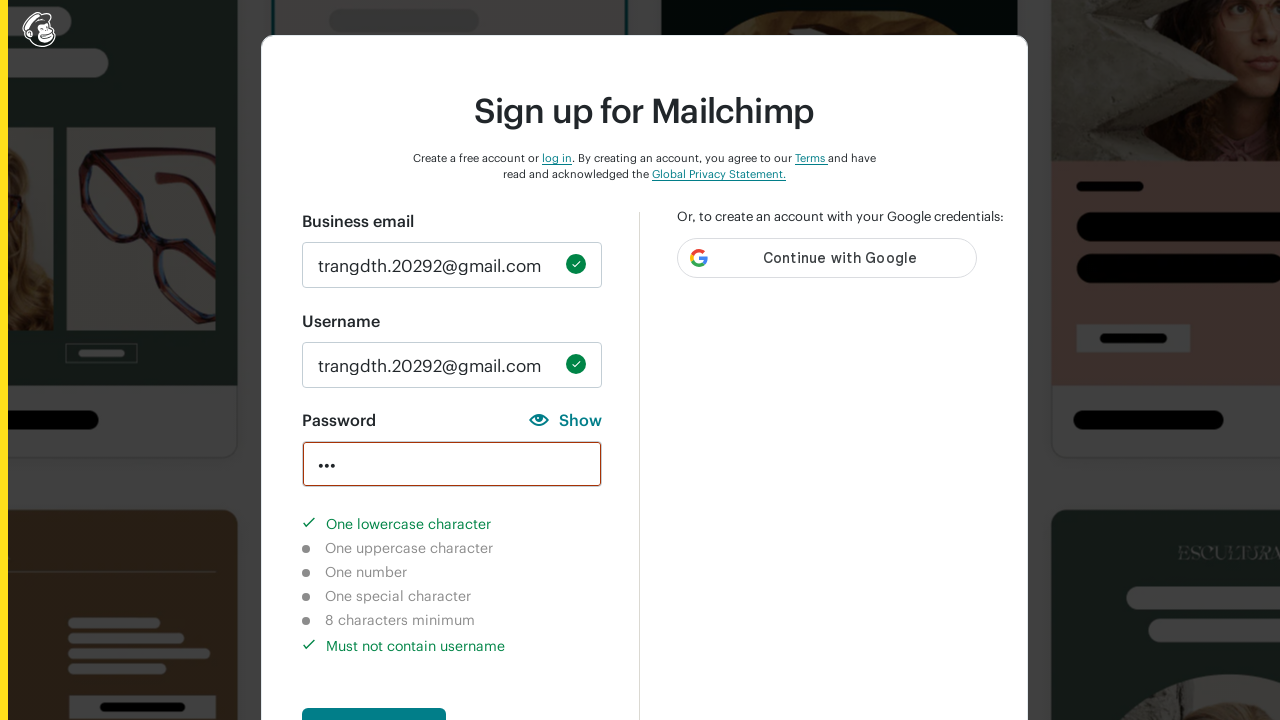

Cleared password field on #new_password
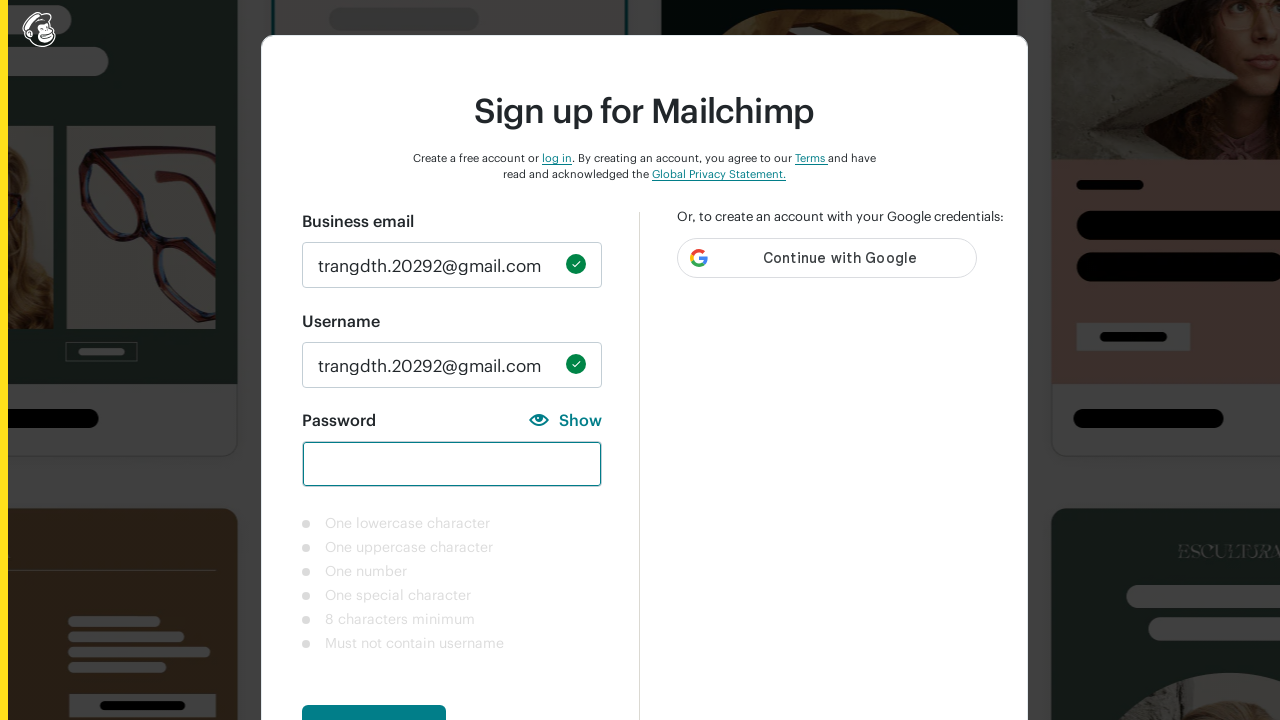

Entered uppercase characters 'ABC' in password field on #new_password
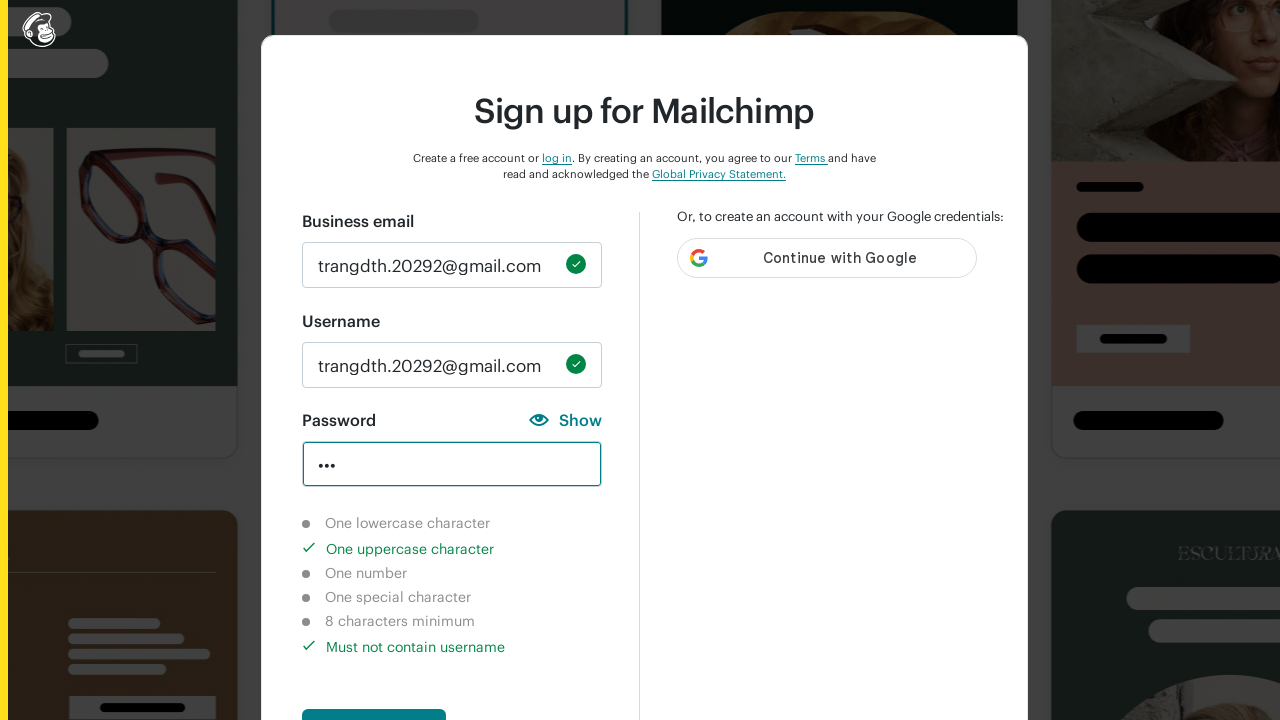

Waited 3000ms to observe password strength indicator for uppercase characters
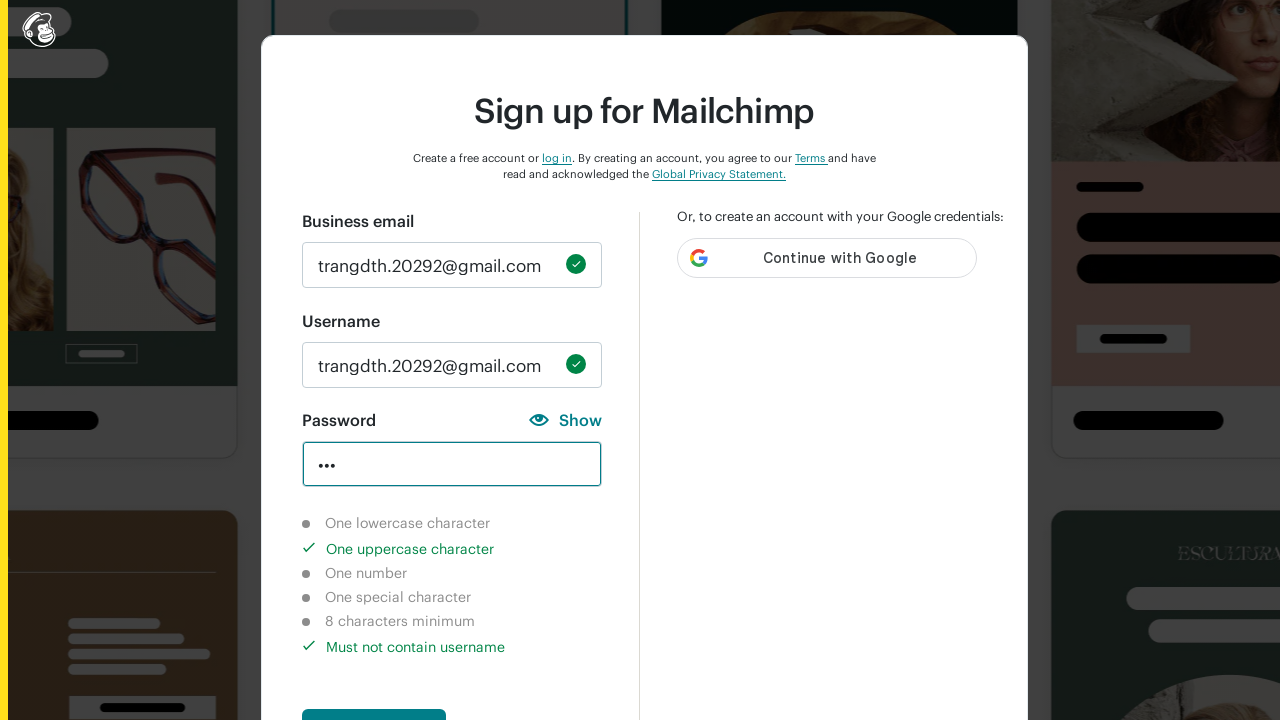

Cleared password field on #new_password
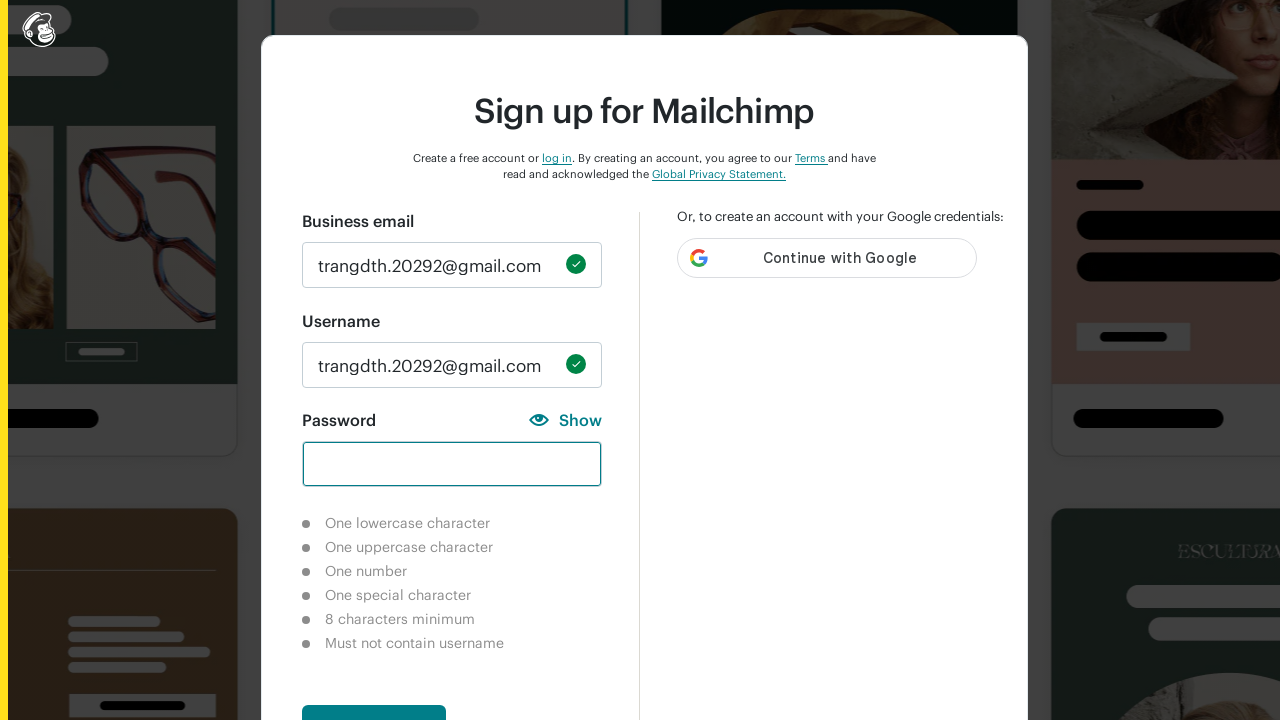

Entered numeric characters '123' in password field on #new_password
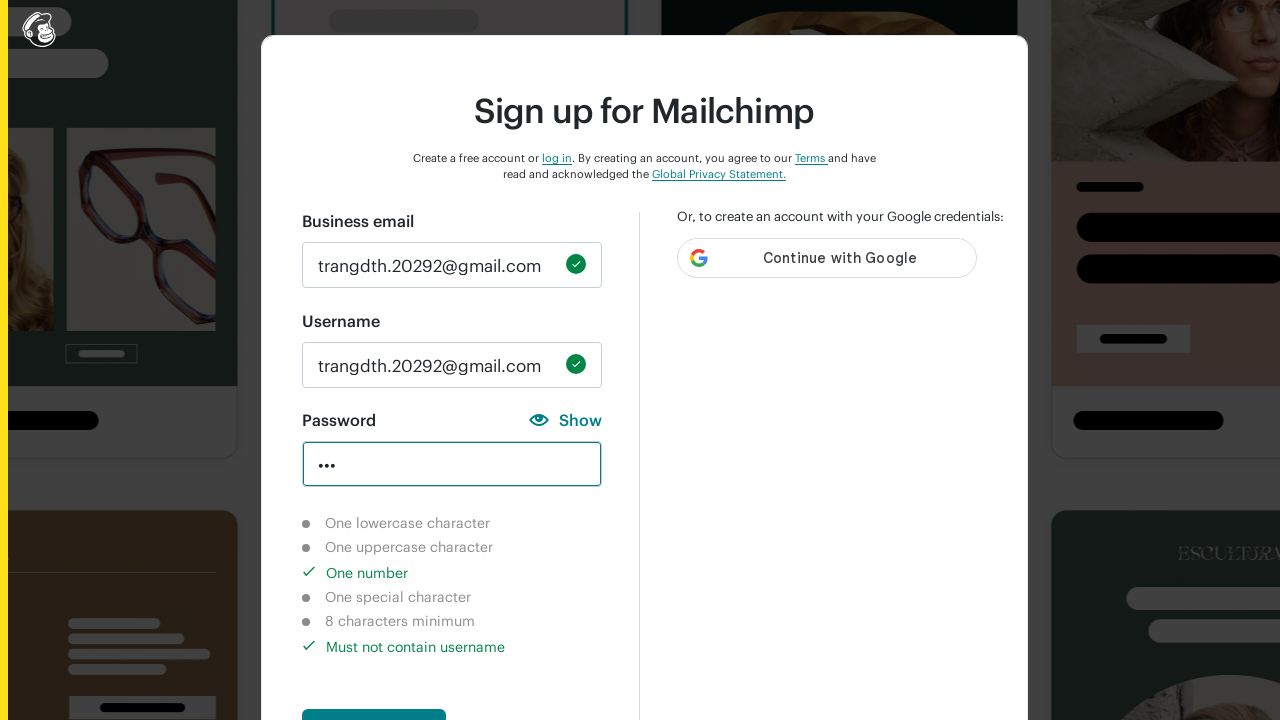

Waited 3000ms to observe password strength indicator for numeric characters
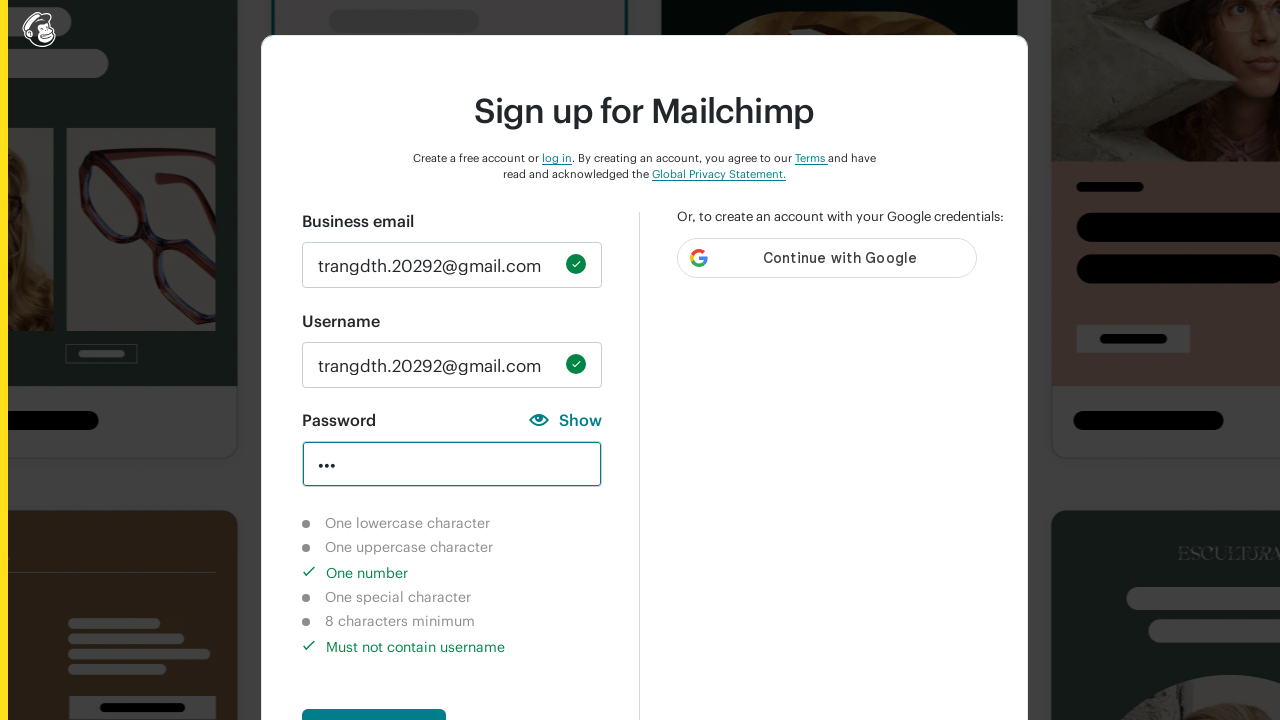

Cleared password field on #new_password
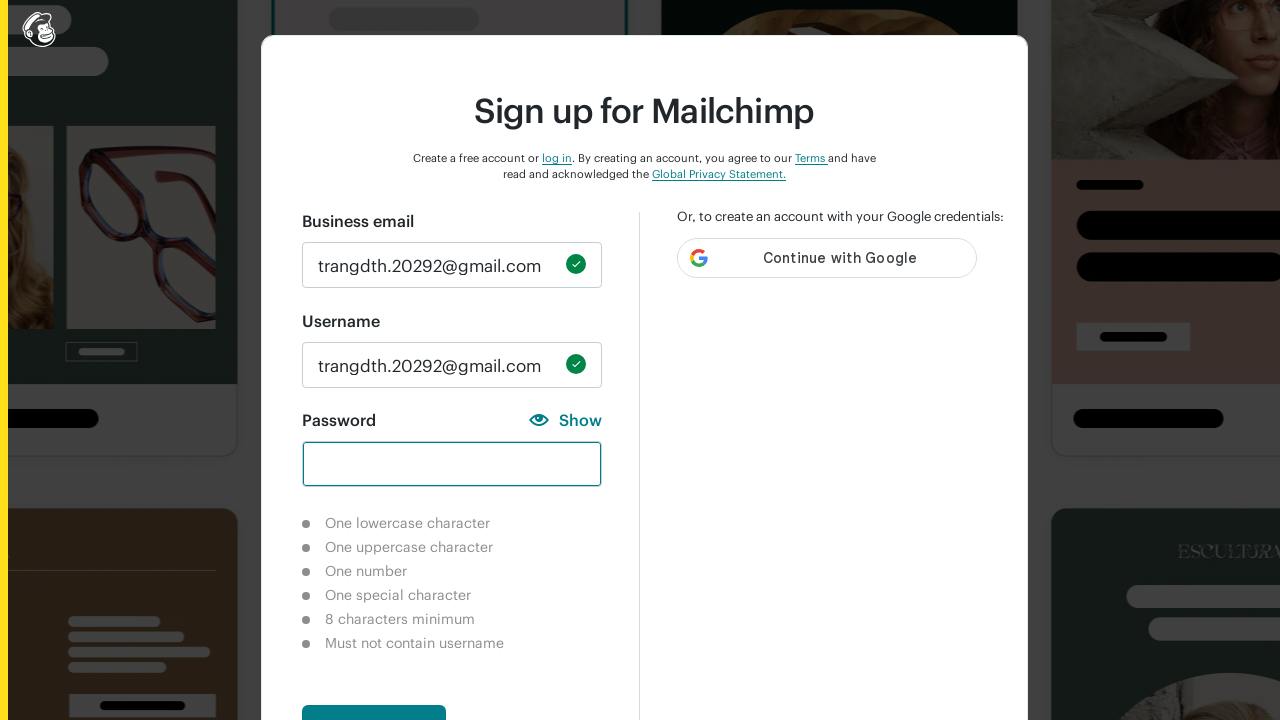

Entered special characters '@#$' in password field on #new_password
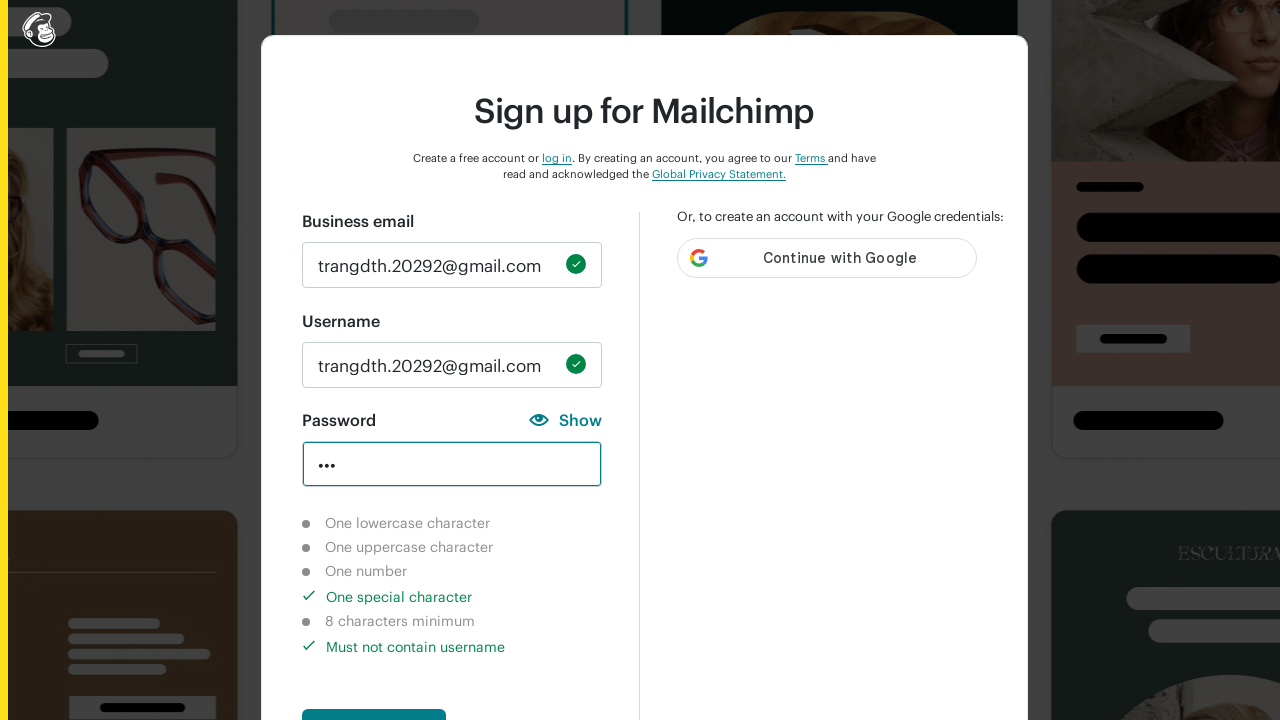

Waited 3000ms to observe password strength indicator for special characters
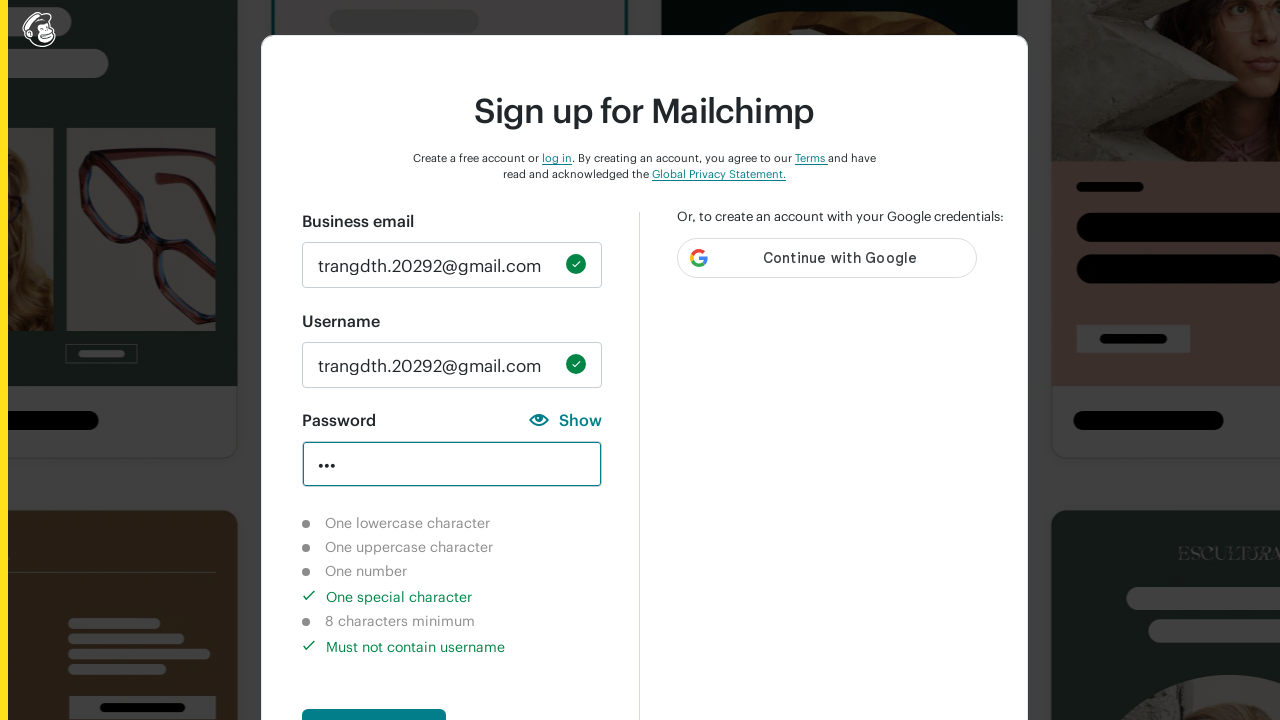

Cleared password field on #new_password
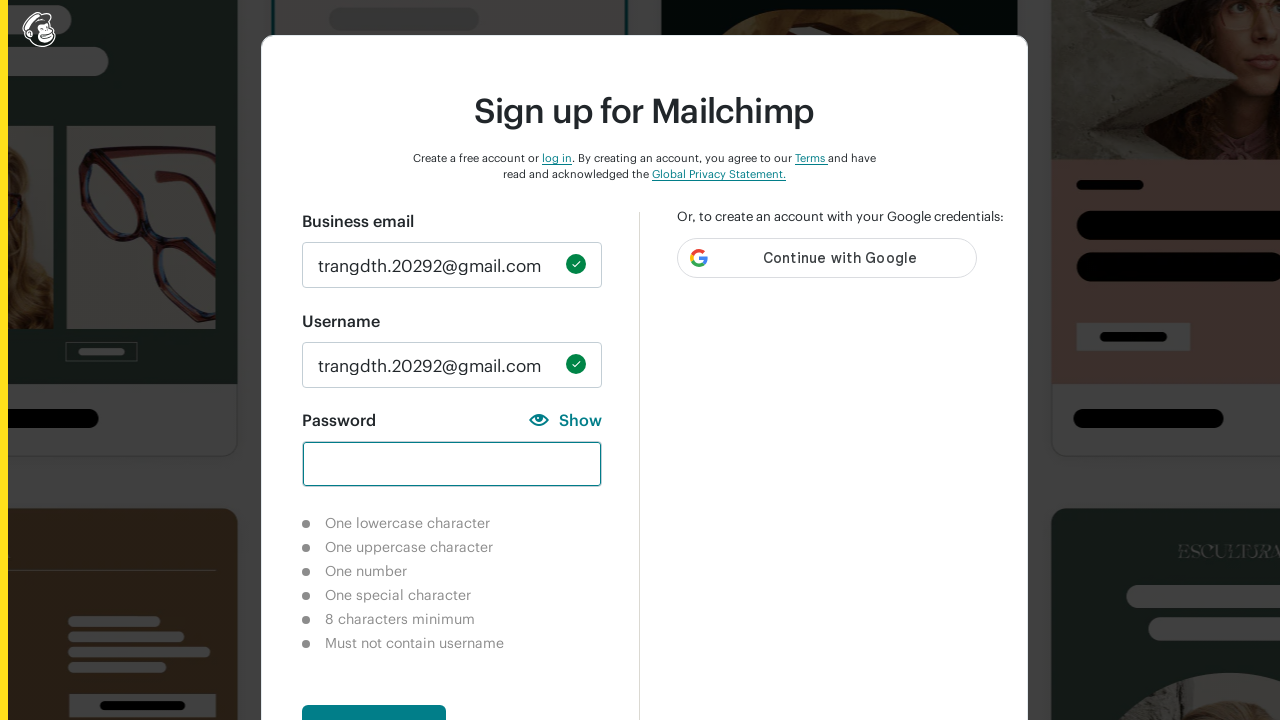

Entered numeric password '123456789' (9 characters) to test length requirement on #new_password
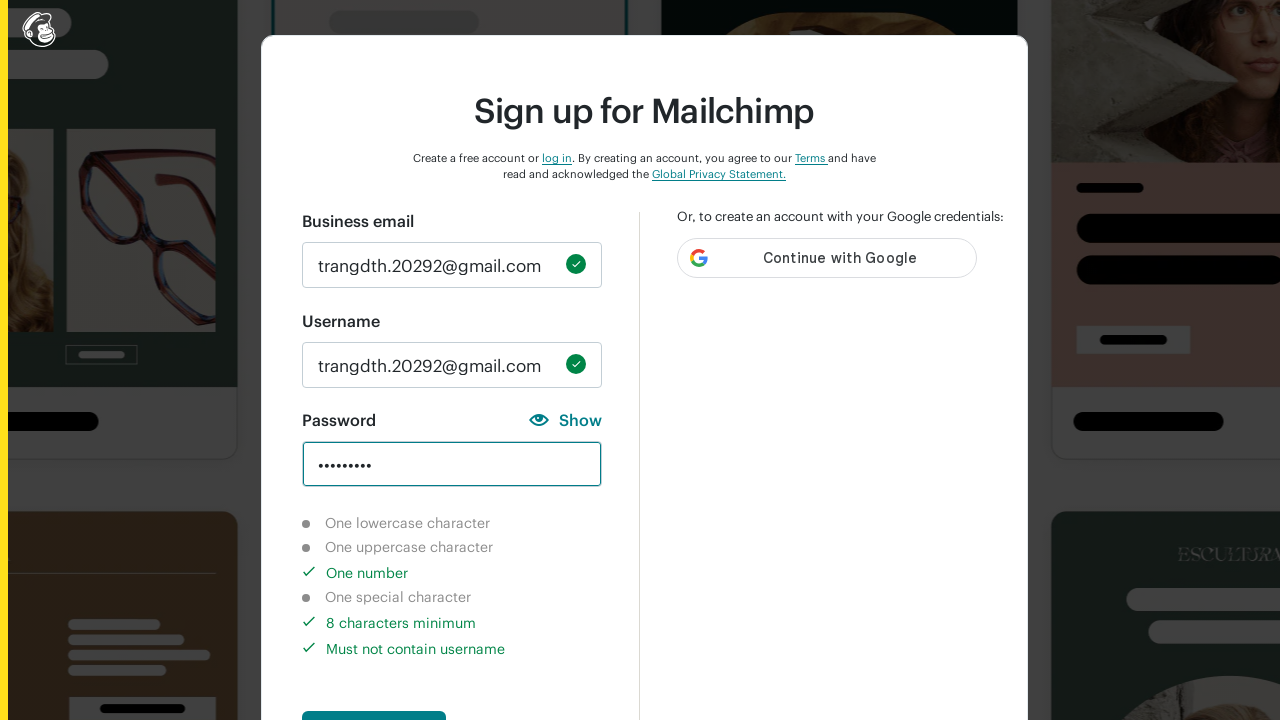

Waited 3000ms to observe password strength indicator for 9-character password
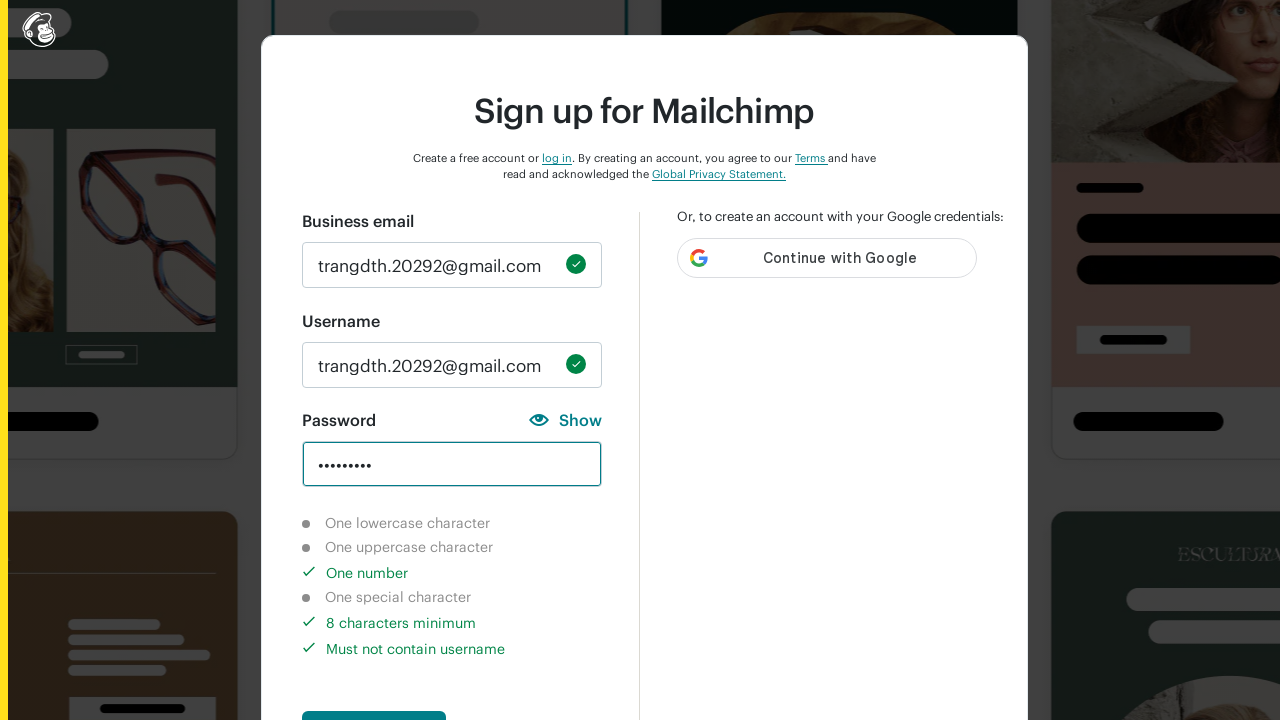

Cleared password field on #new_password
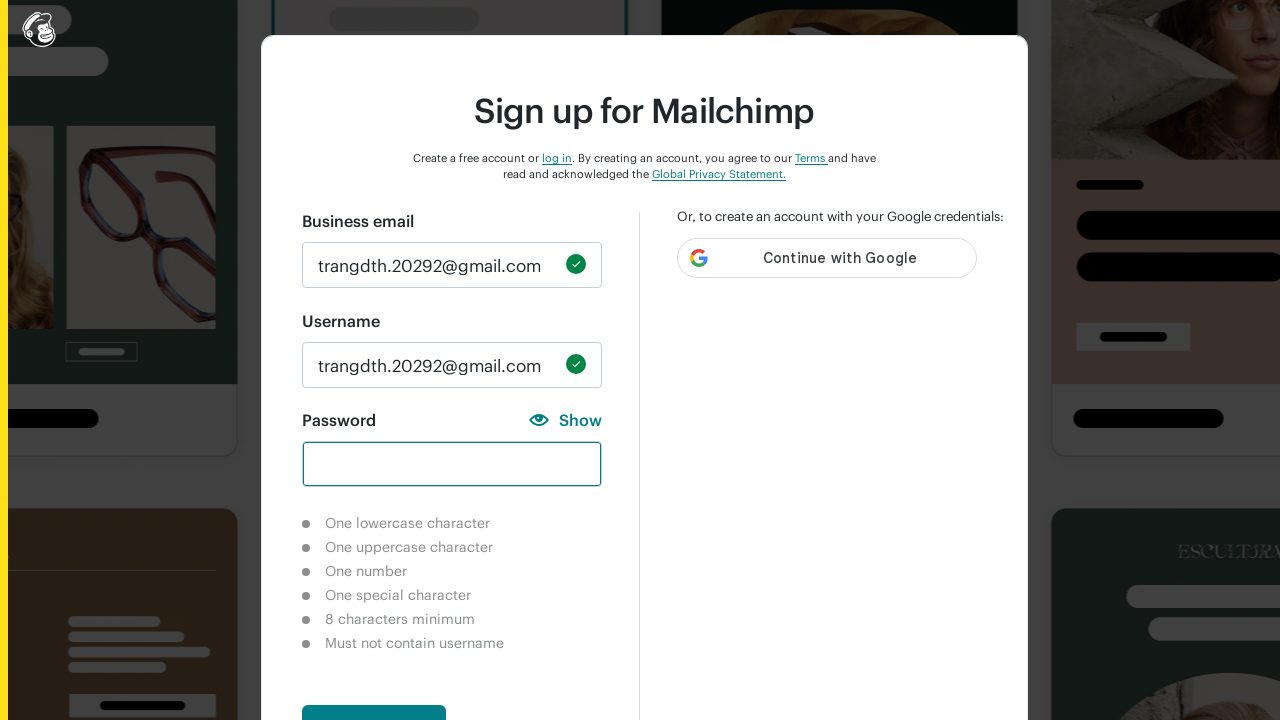

Entered valid password '123456aA@' containing uppercase, lowercase, numbers, and special characters on #new_password
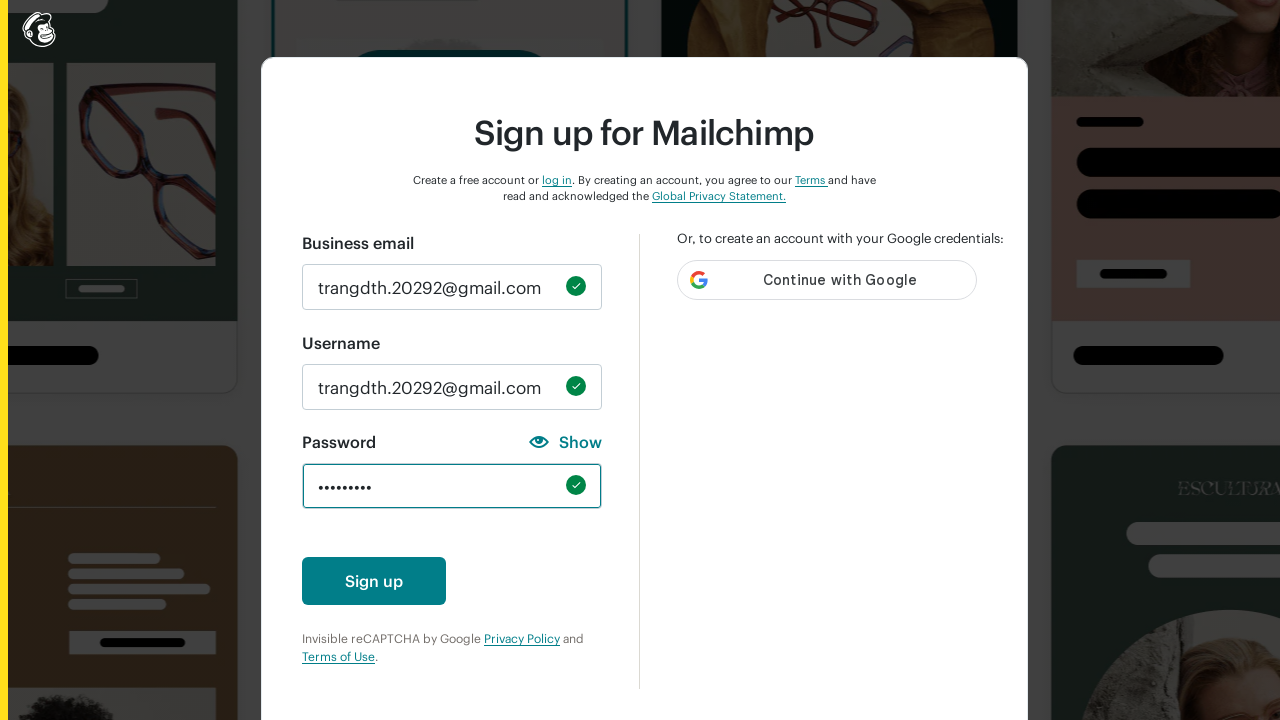

Waited 3000ms to observe password strength indicator for valid password with all requirements
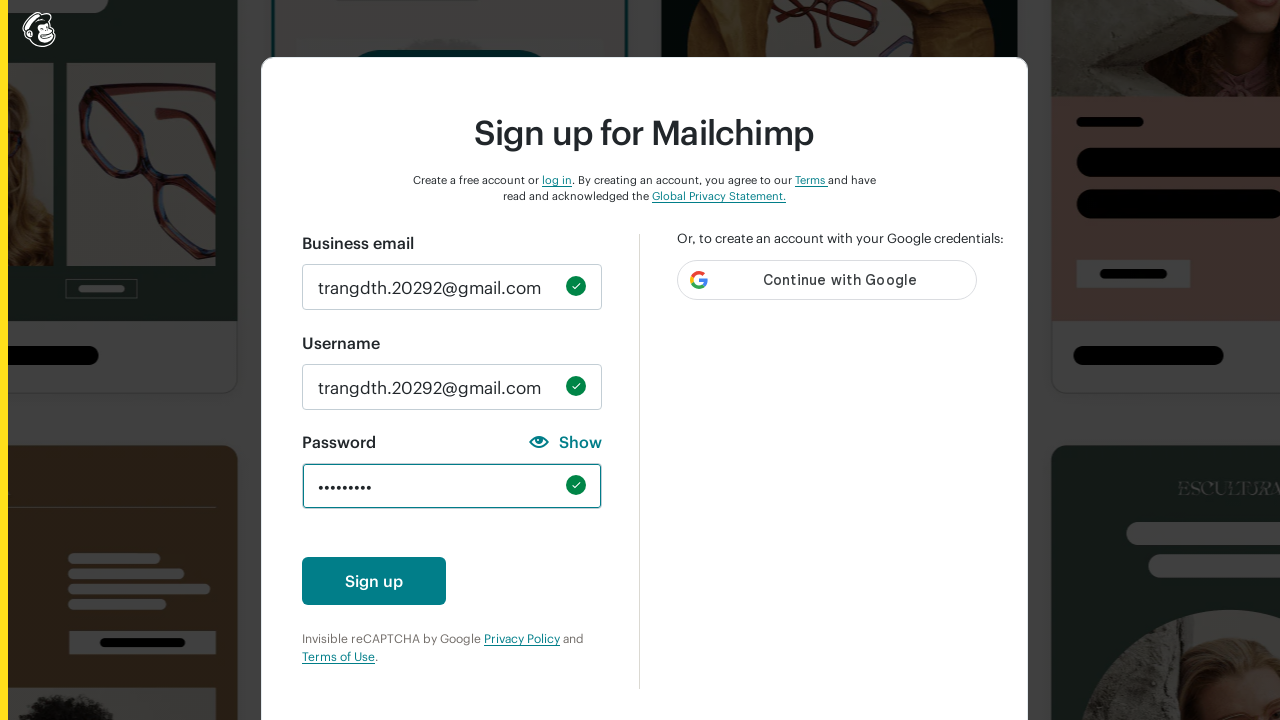

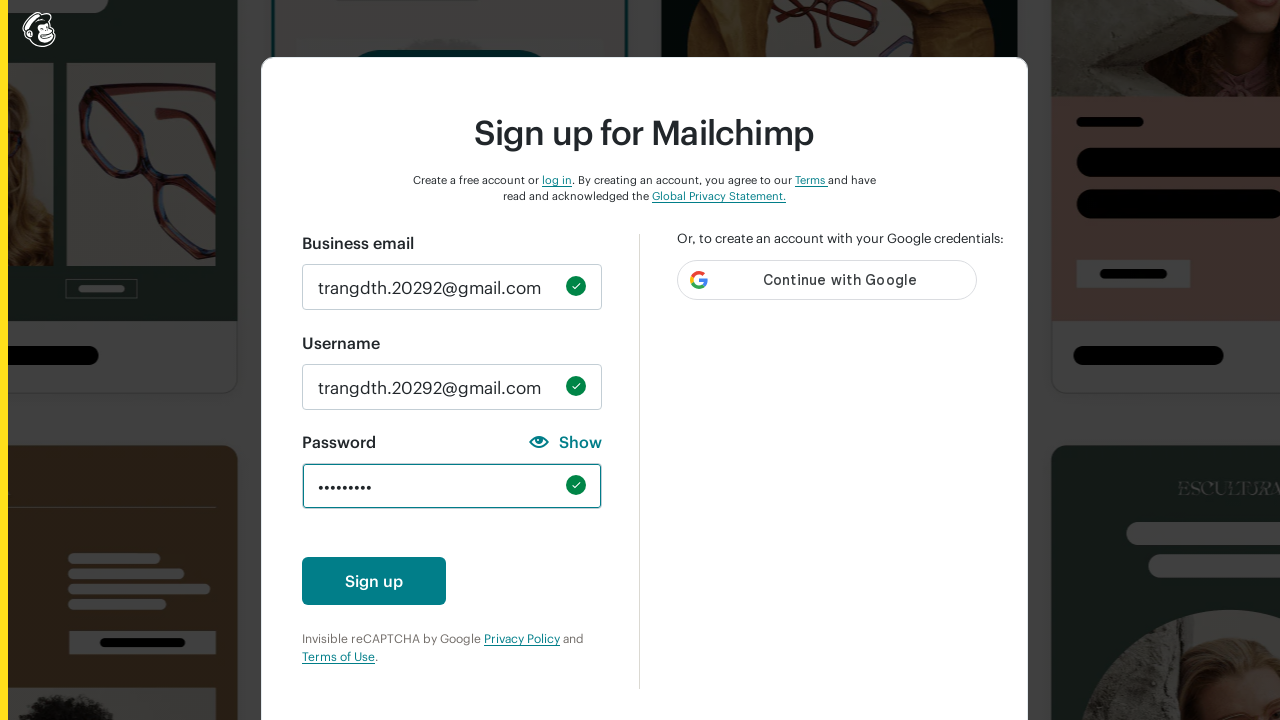